Tests radio button selection functionality by clicking different radio buttons using various selector methods

Starting URL: https://formy-project.herokuapp.com/radiobutton

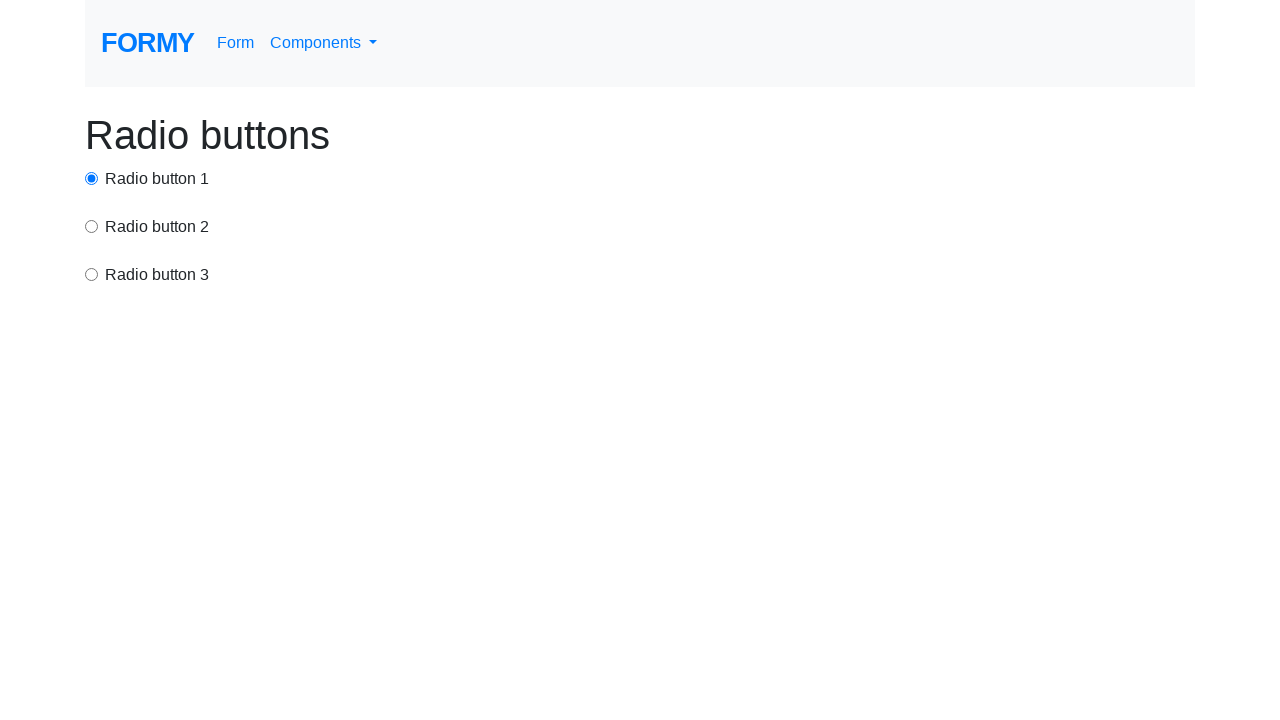

Clicked radio button 1 using id selector at (92, 178) on #radio-button-1
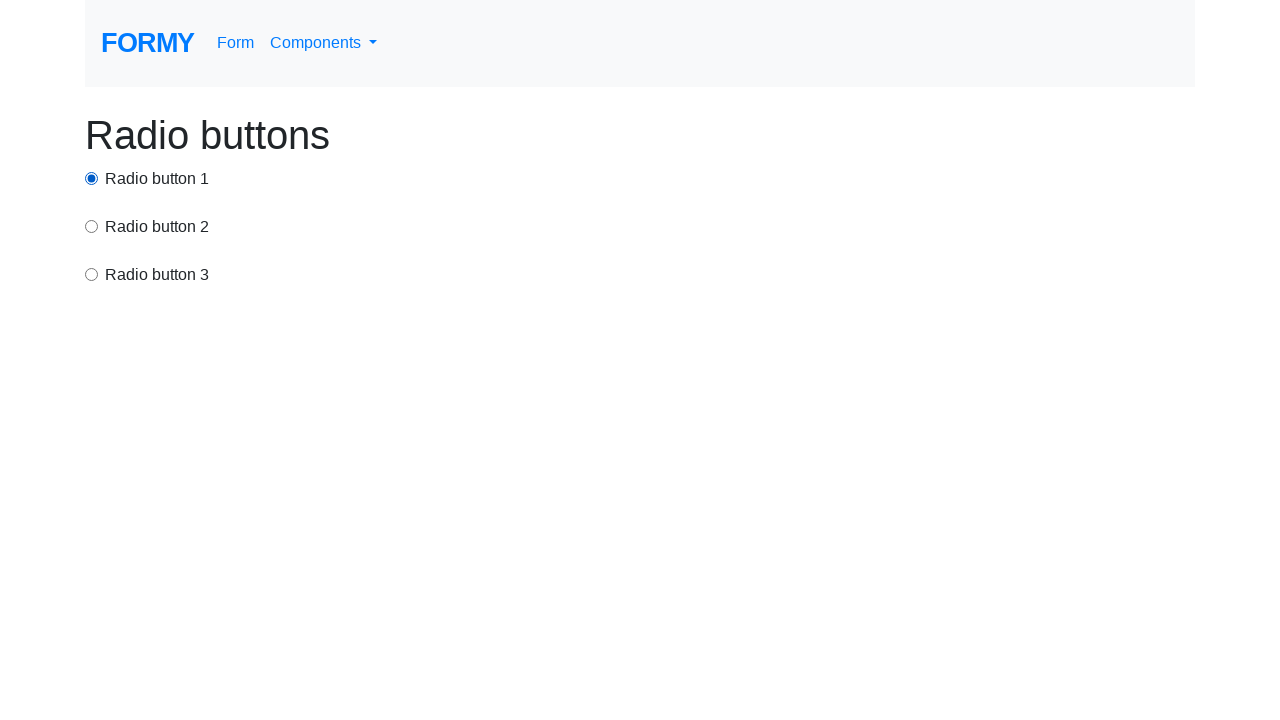

Clicked radio button 2 using value attribute selector at (92, 226) on input[value='option2']
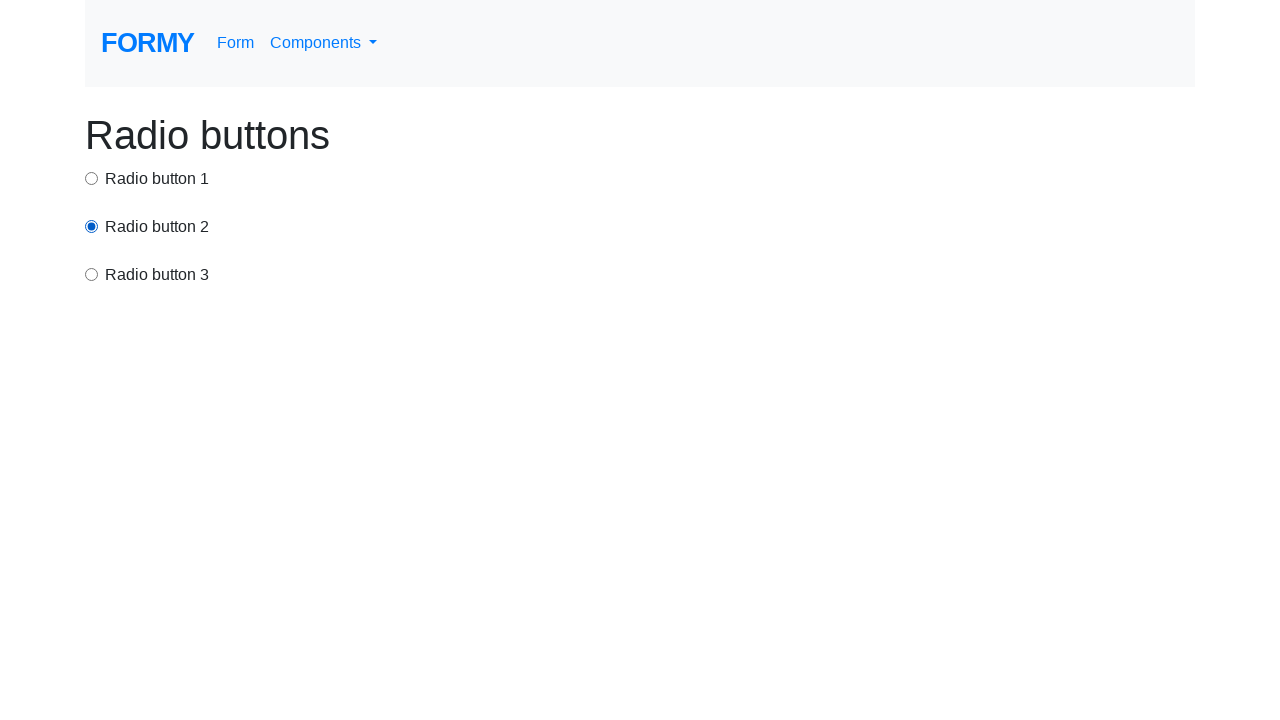

Clicked radio button 3 using xpath selector at (92, 274) on xpath=/html/body/div/div[3]/input
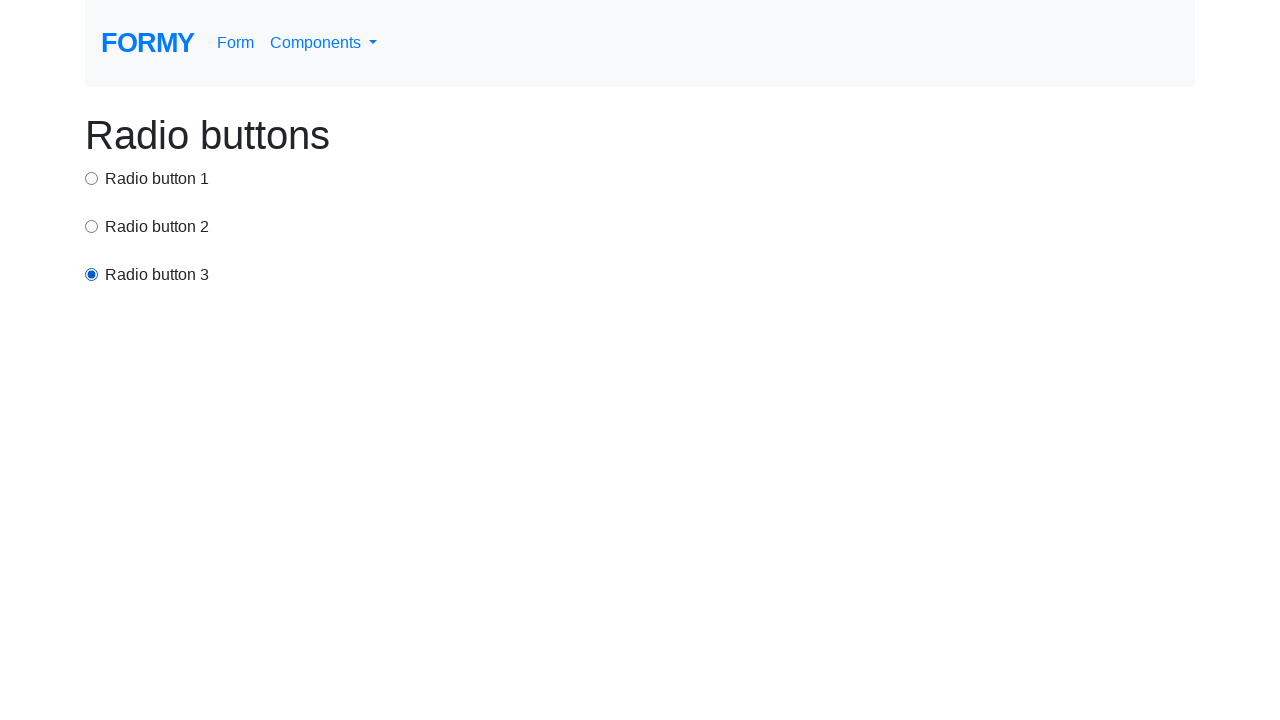

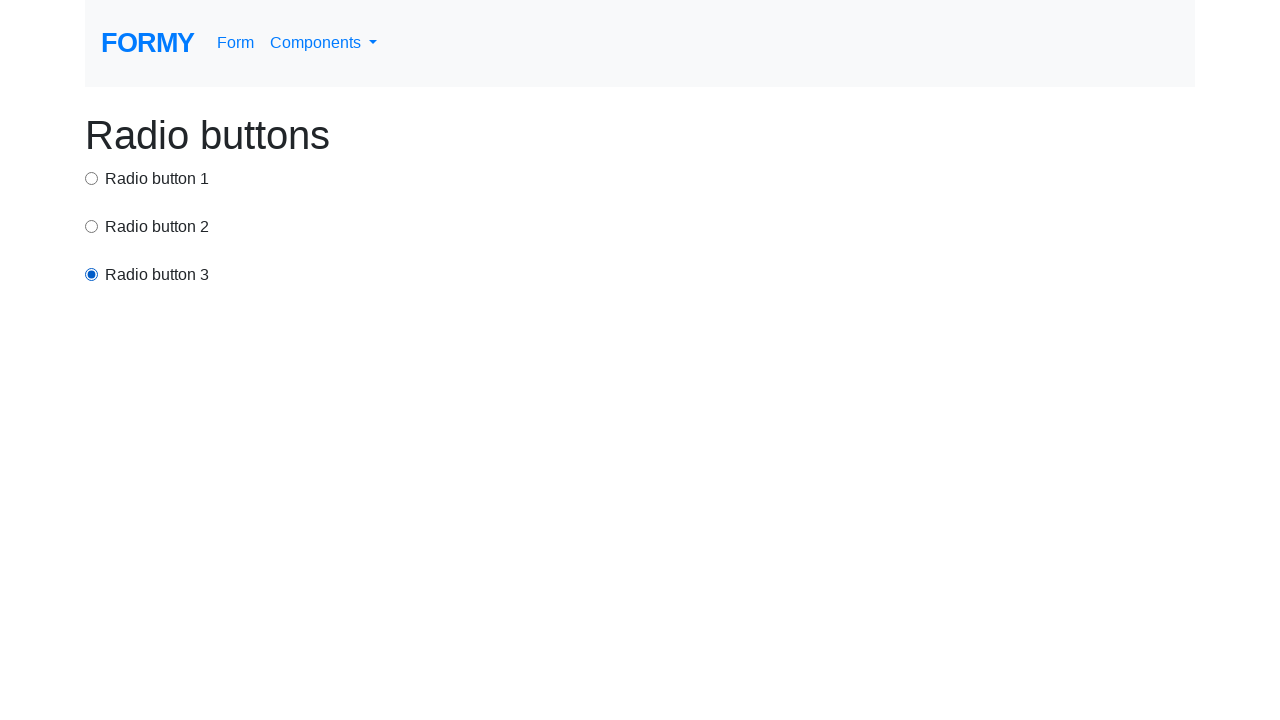